Tests prompt alert functionality by clicking a button to trigger a prompt alert, entering text into it, accepting it, and verifying the result

Starting URL: https://www.leafground.com/alert.xhtml

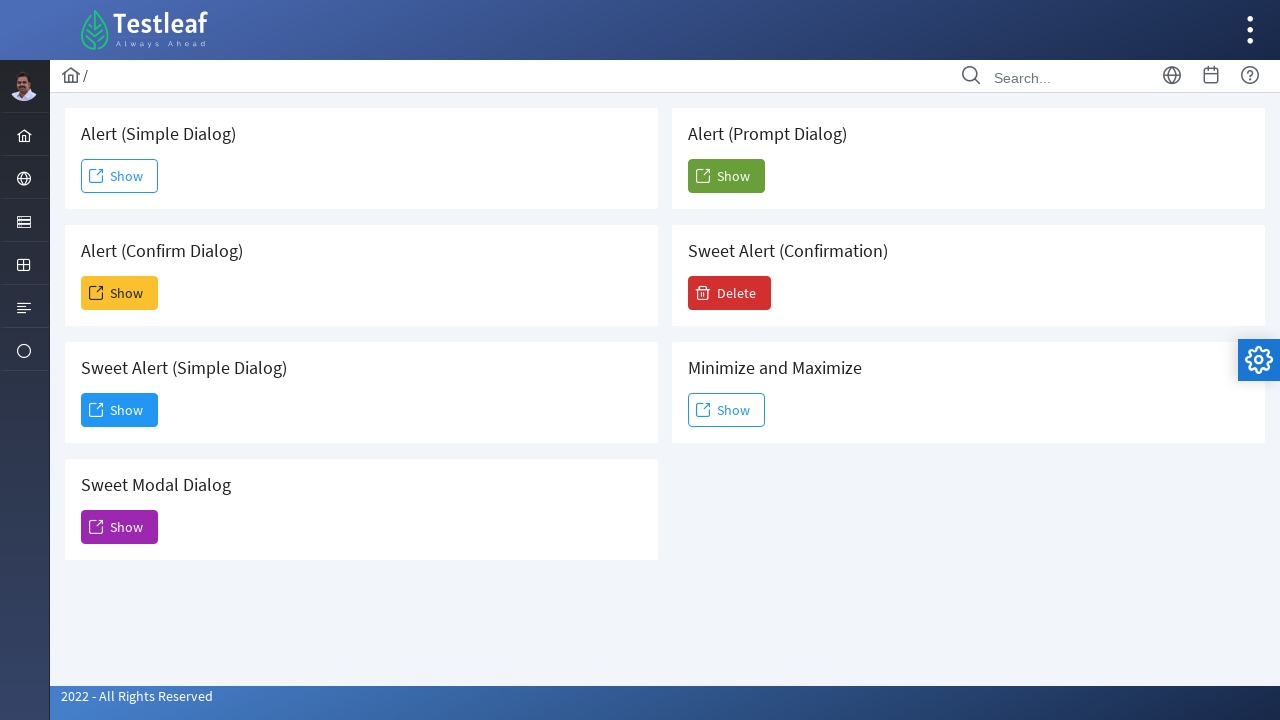

Clicked the 5th 'Show' button to trigger prompt alert at (726, 176) on (//span[text()='Show'])[5]
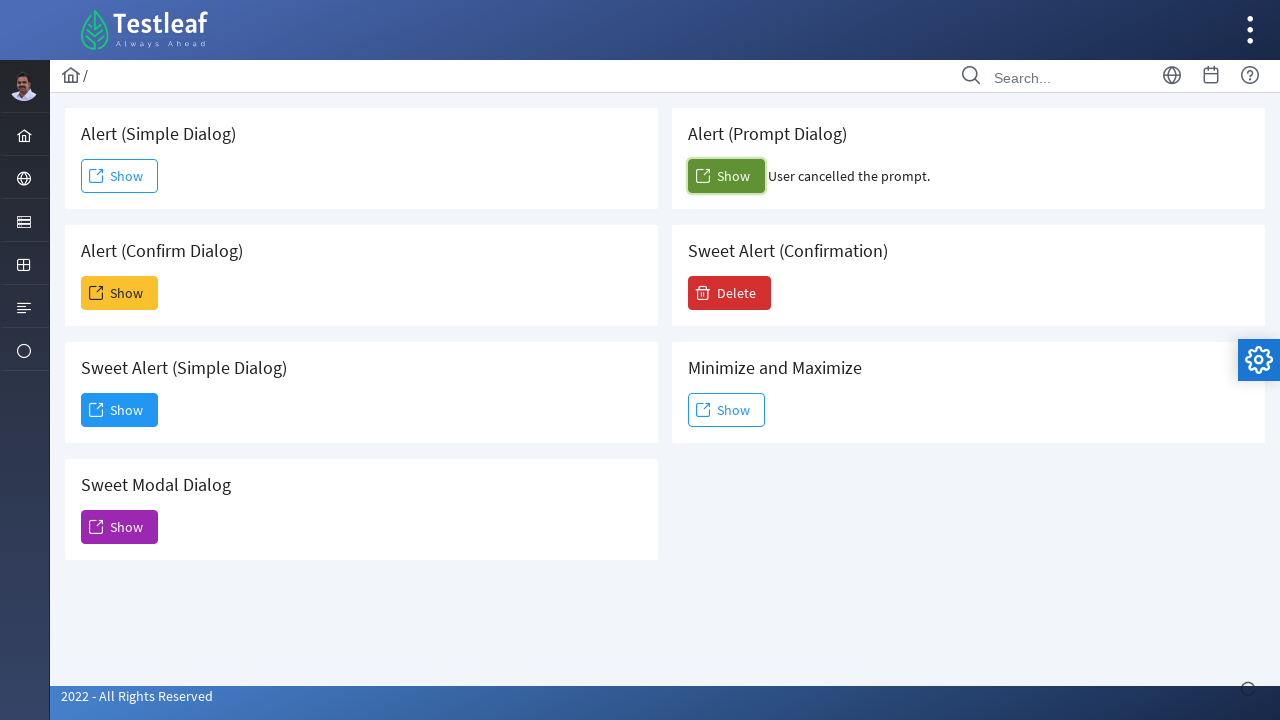

Set up dialog handler to accept prompt alert with text 'Seenivasan S'
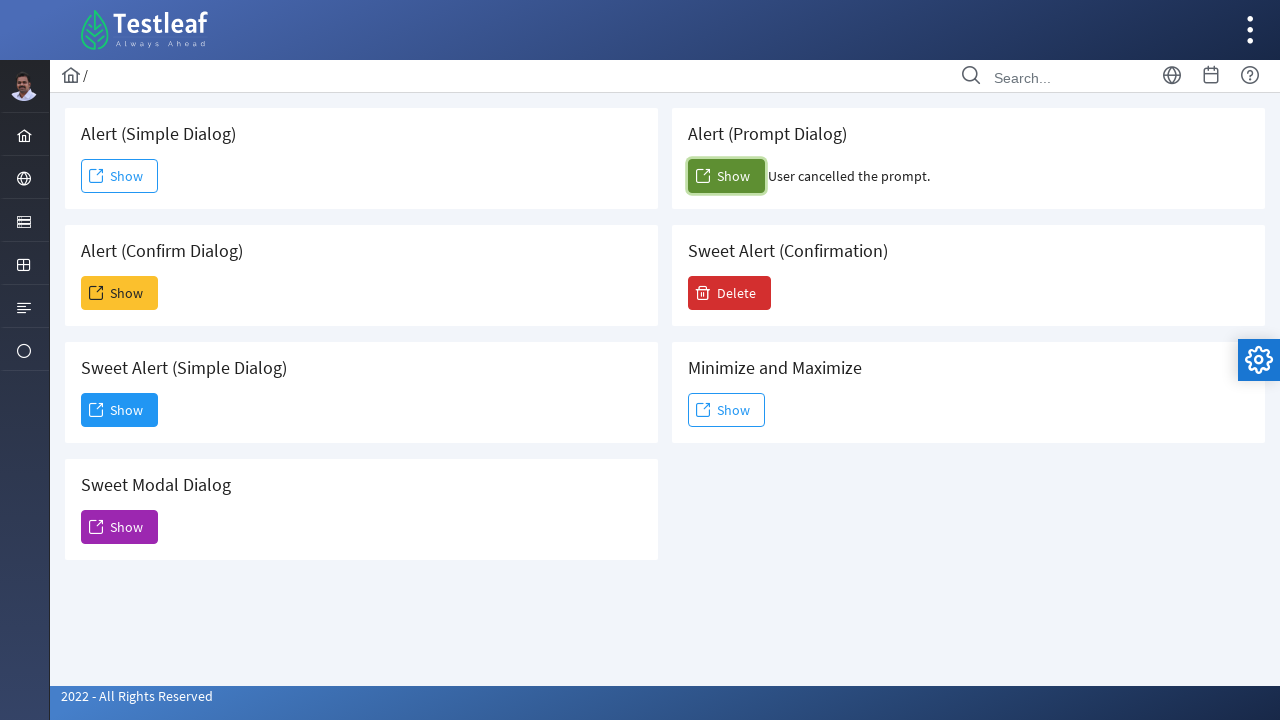

Waited for result element to appear
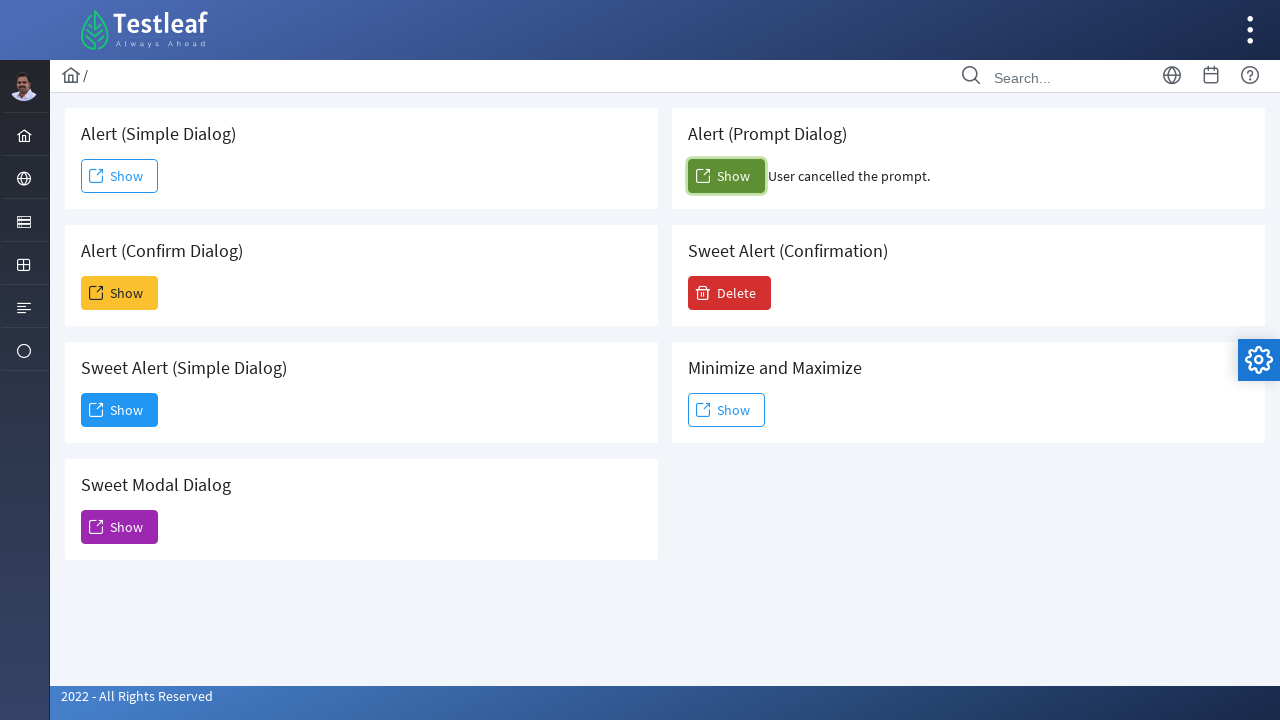

Retrieved result text: User cancelled the prompt.
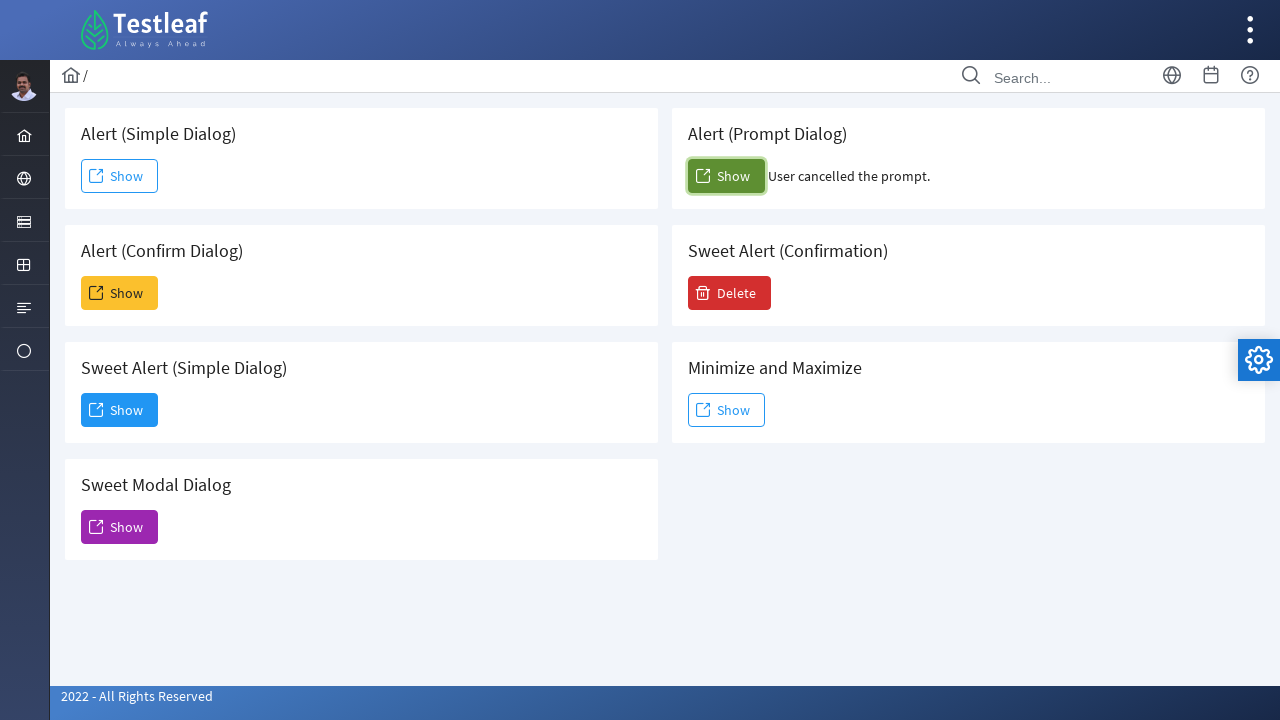

Printed result text to console
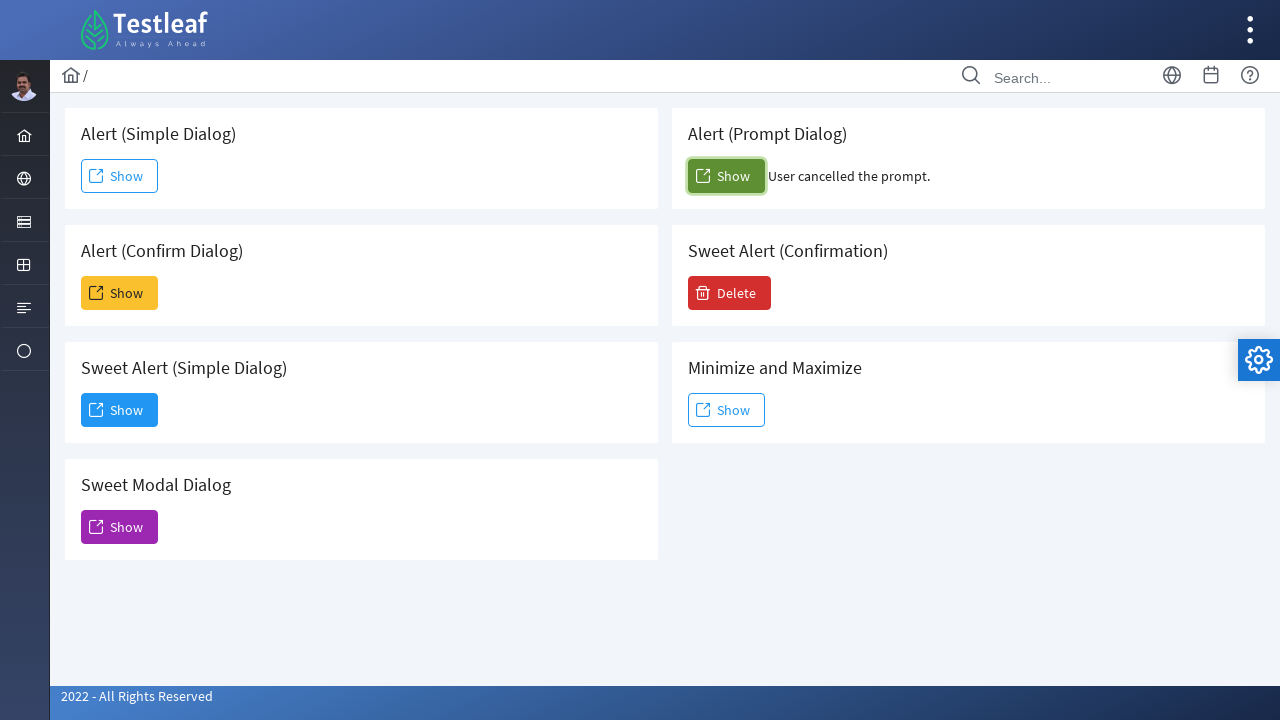

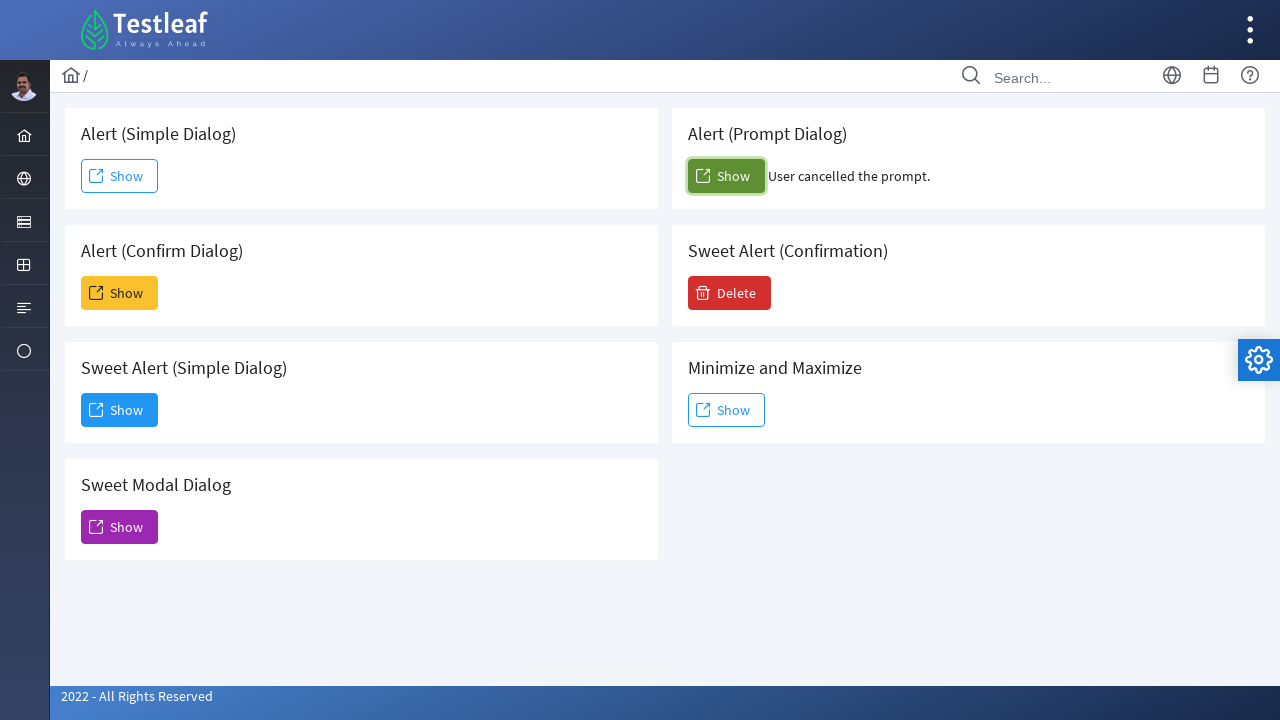